Tests searching for an existing customer by name and verifying search results are displayed.

Starting URL: https://www.globalsqa.com/angularJs-protractor/BankingProject/#/manager

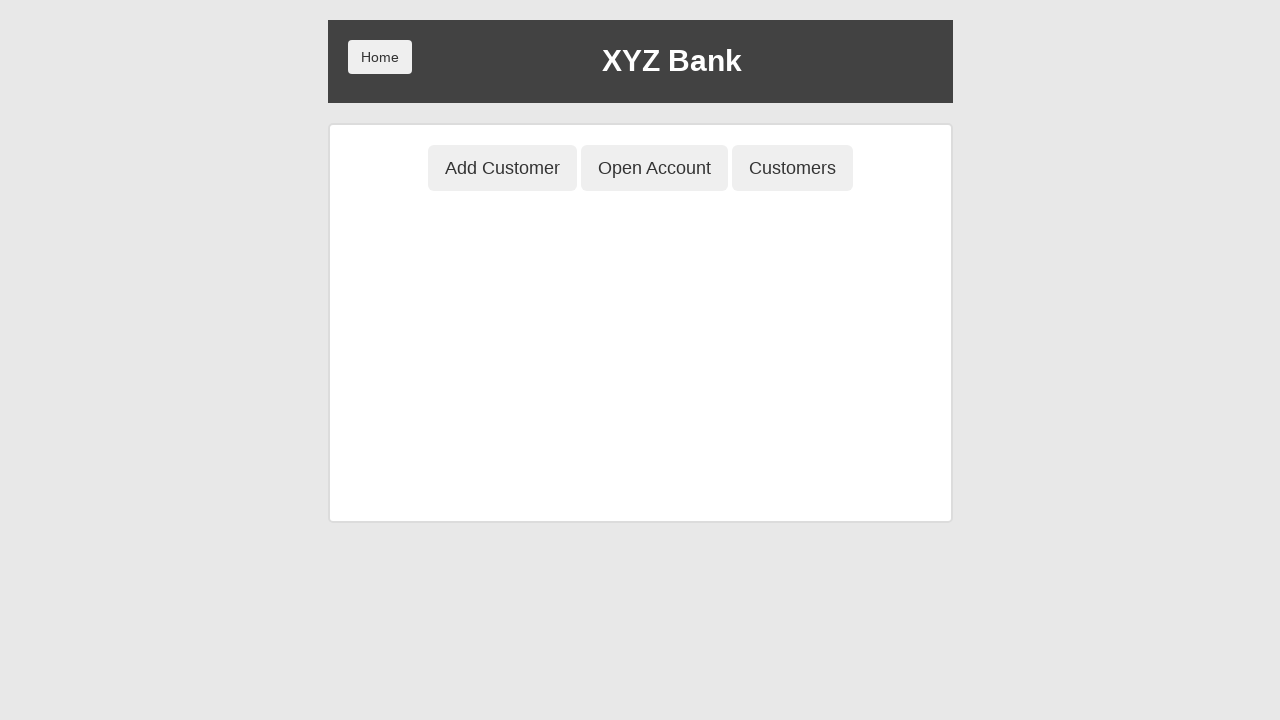

Clicked Customers button to navigate to customer list at (792, 168) on xpath=//button[contains(text(),'Customers')]
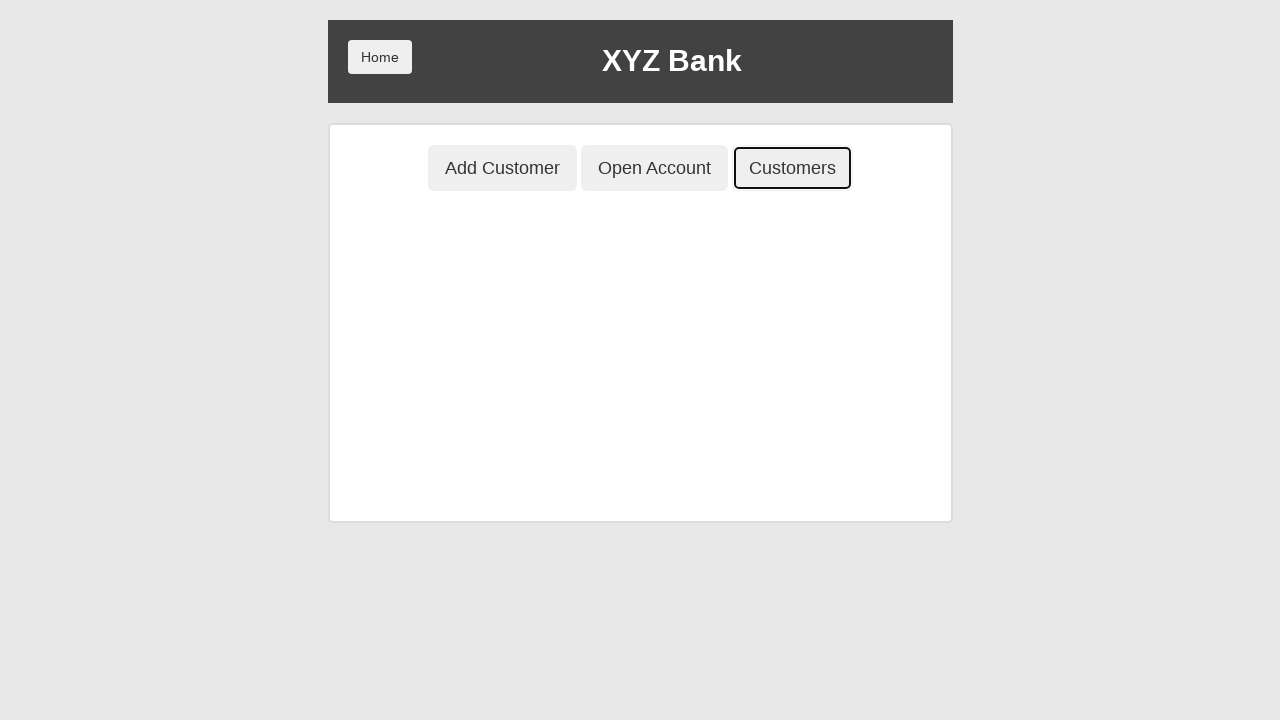

Filled search field with customer name 'Neville' on //input[@placeholder='Search Customer']
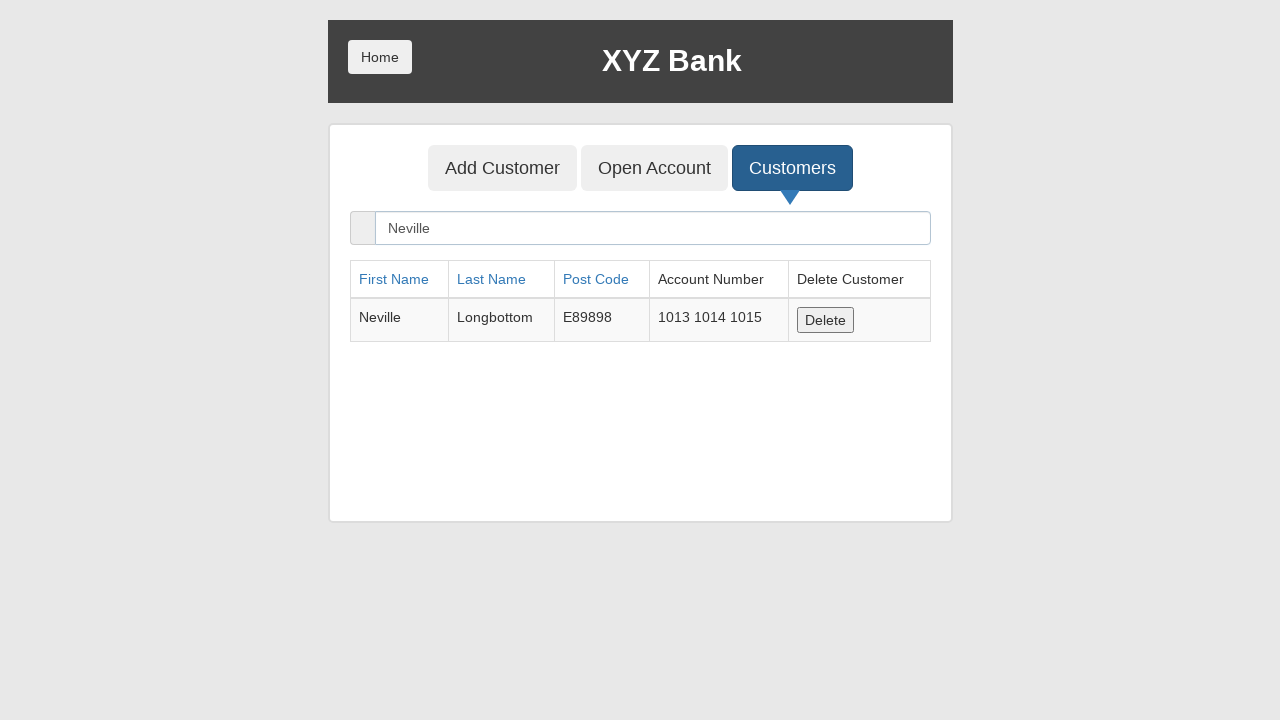

Verified customer 'Neville' appears in search results
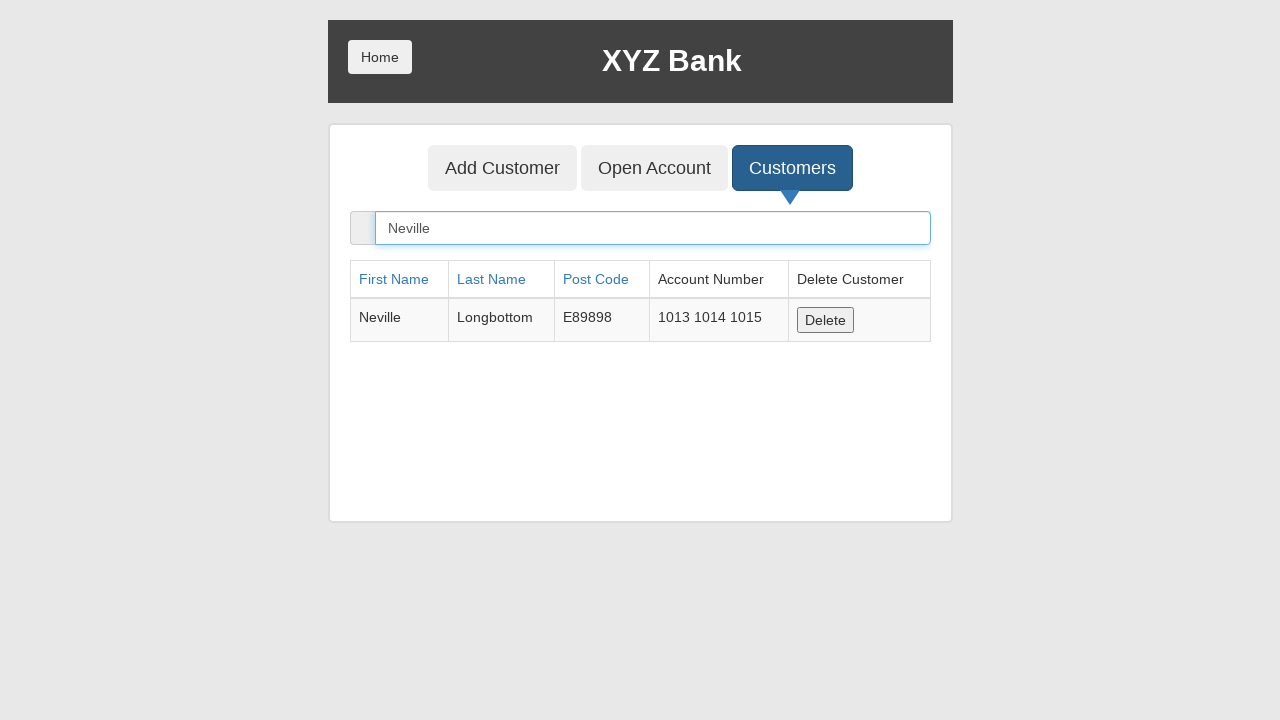

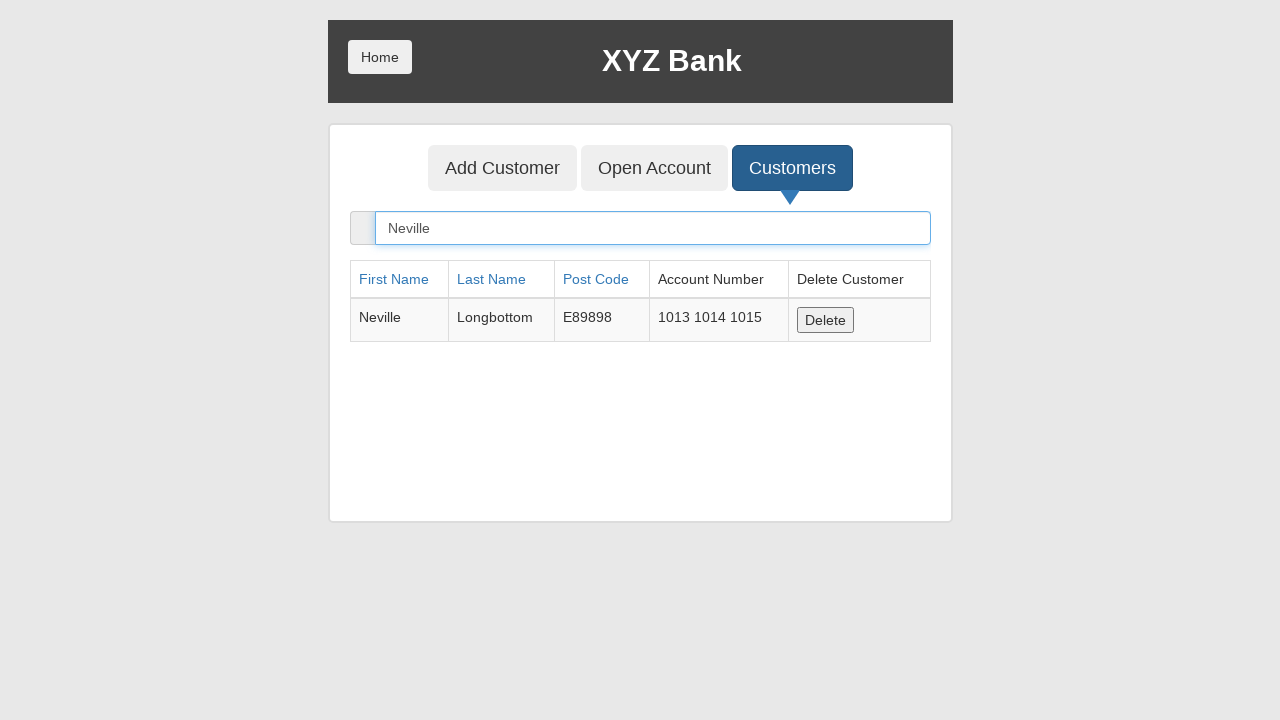